Navigates to Flipkart homepage and verifies the page loads by checking for page content

Starting URL: https://www.flipkart.com/

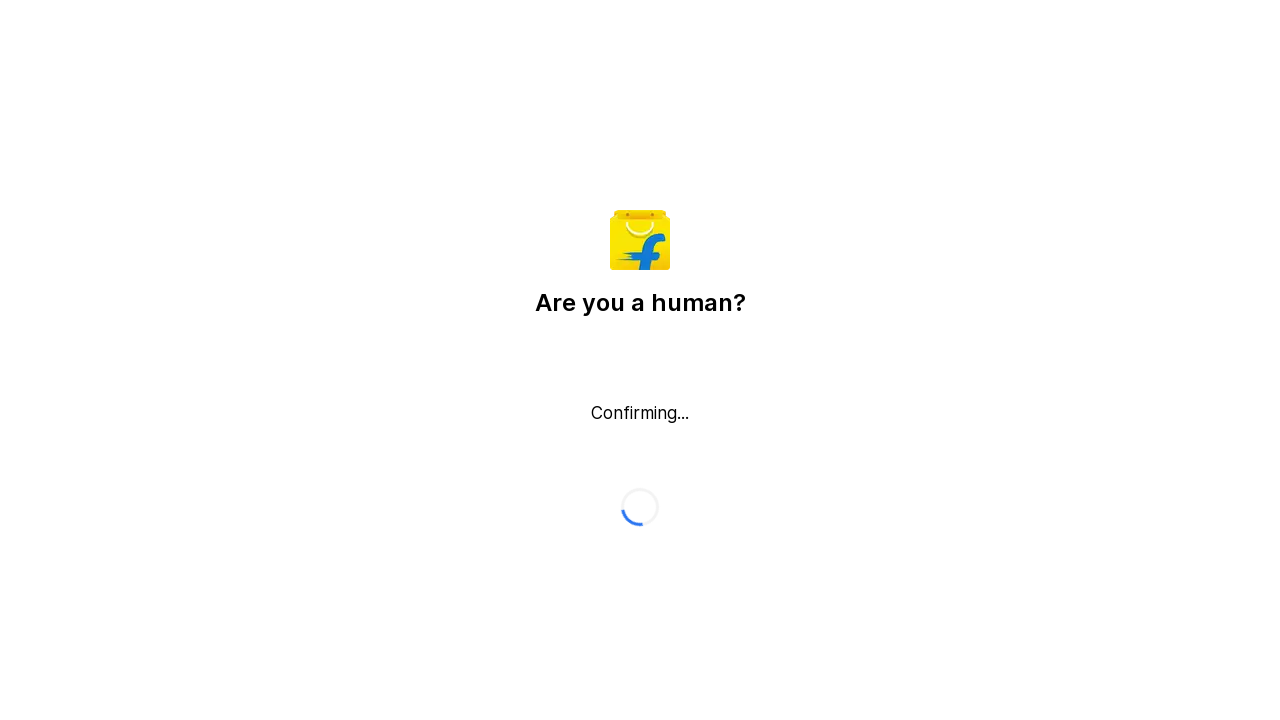

Waited for page to load with domcontentloaded state
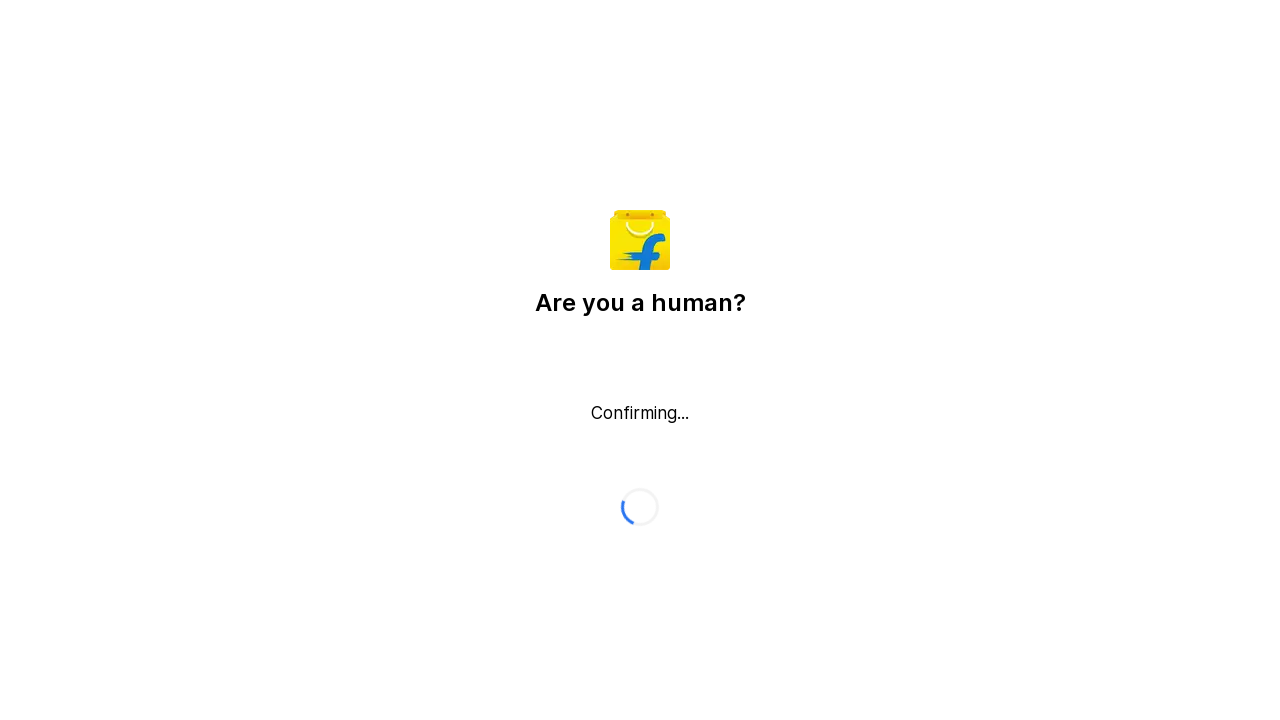

Verified page title contains 'Flipkart'
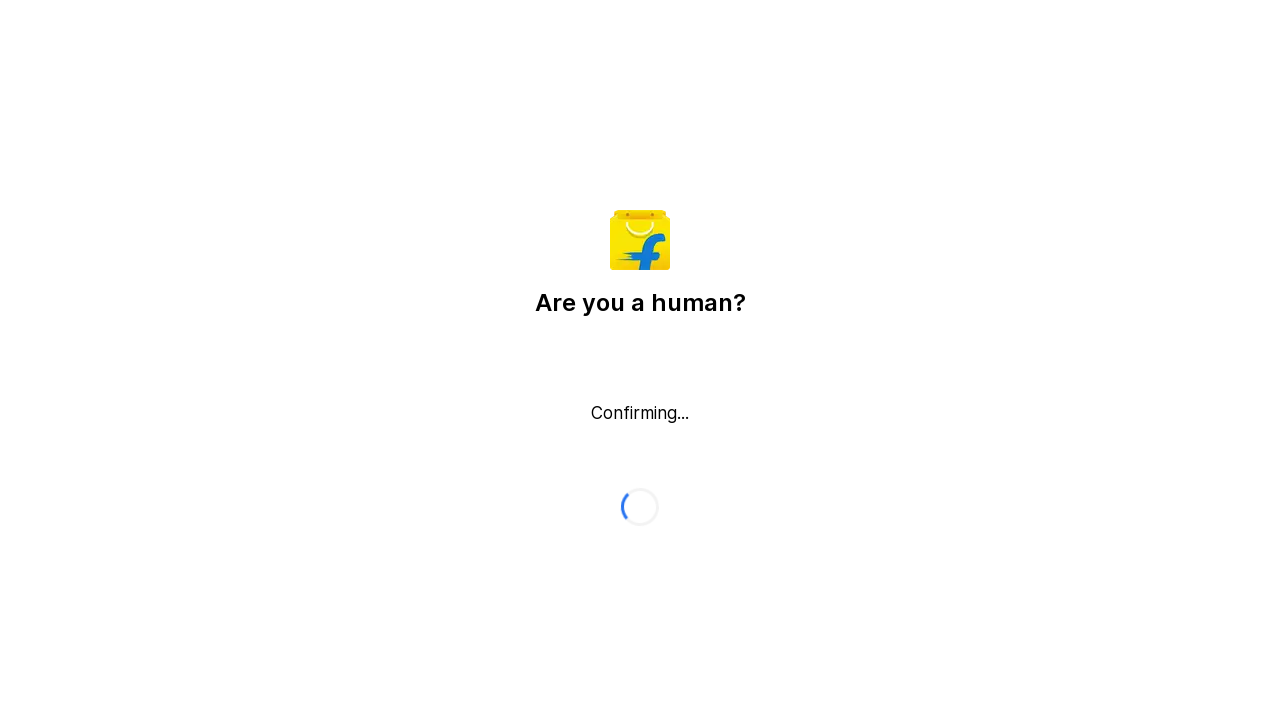

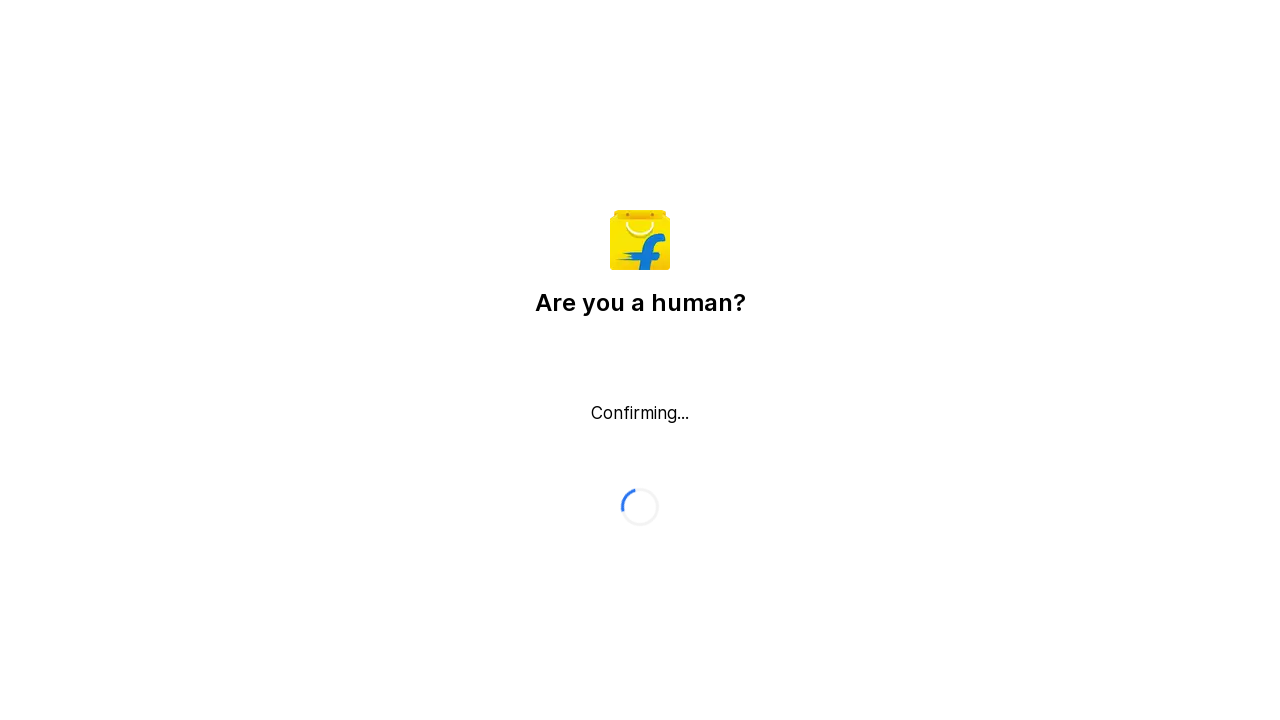